Tests clearing all cookies from the browser context after visiting the website

Starting URL: https://prometheus.org.ua/

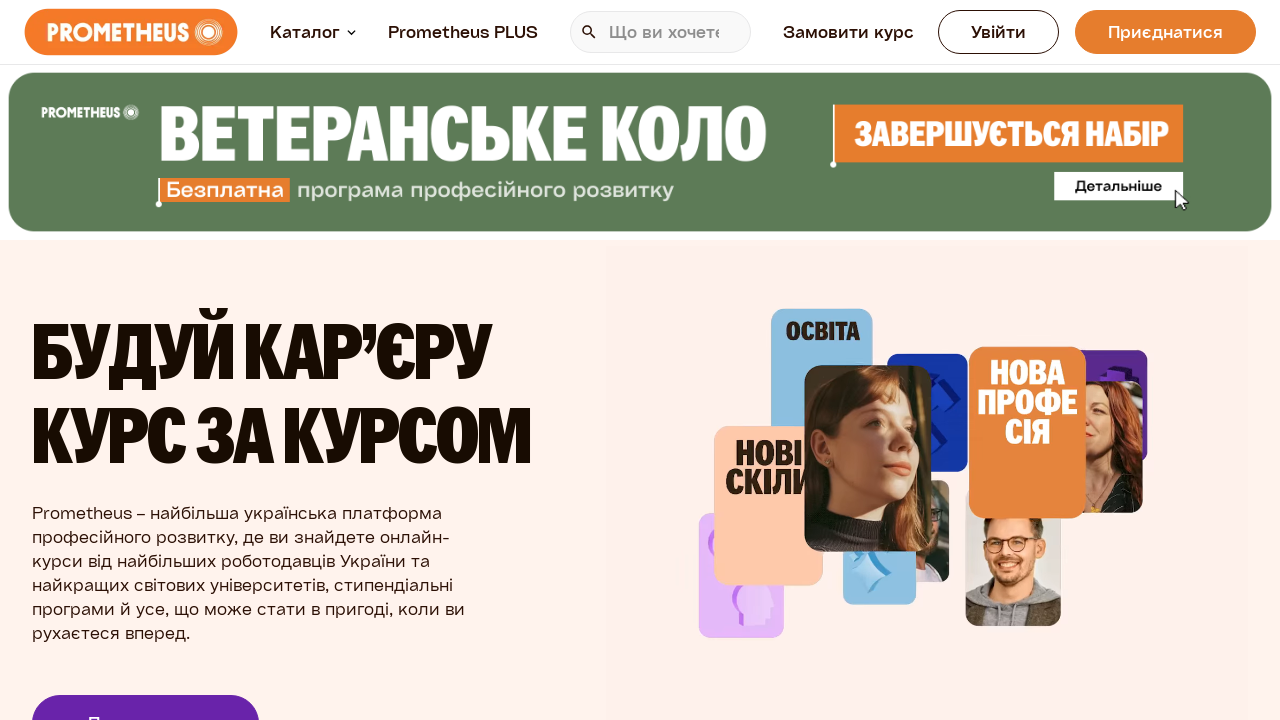

Waited for page to reach networkidle state after visiting https://prometheus.org.ua/
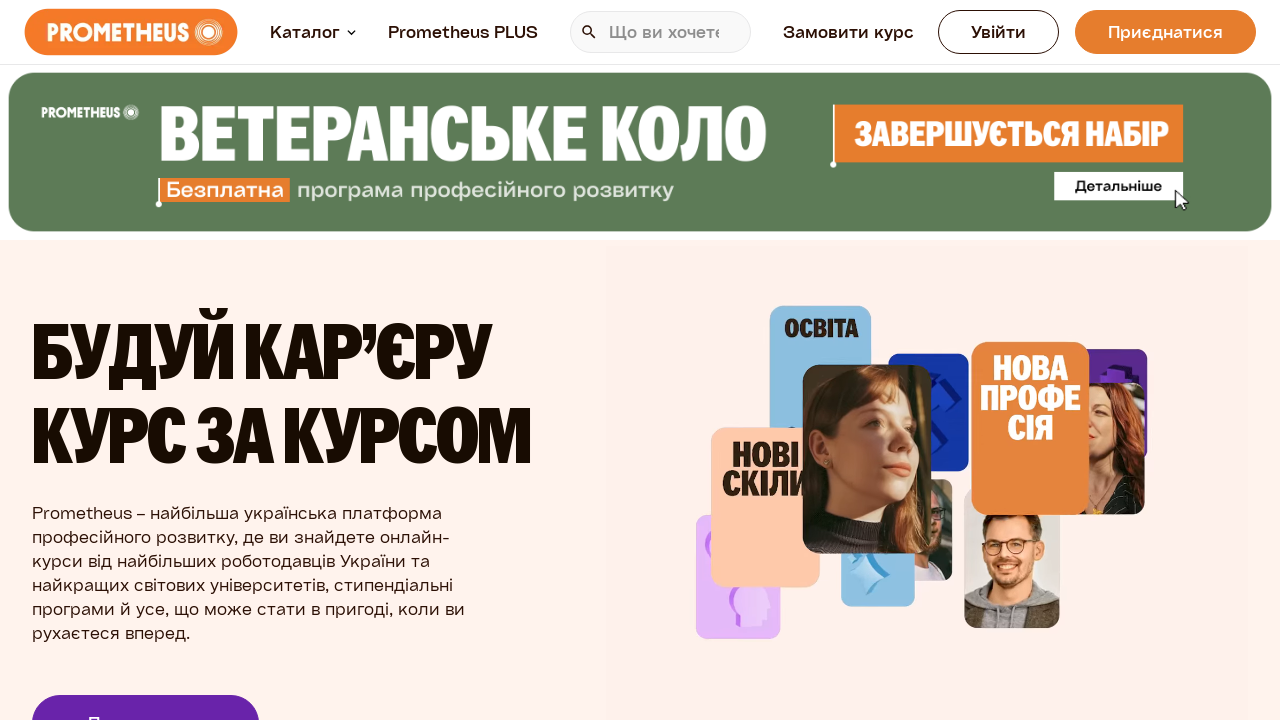

Cleared all cookies from the browser context
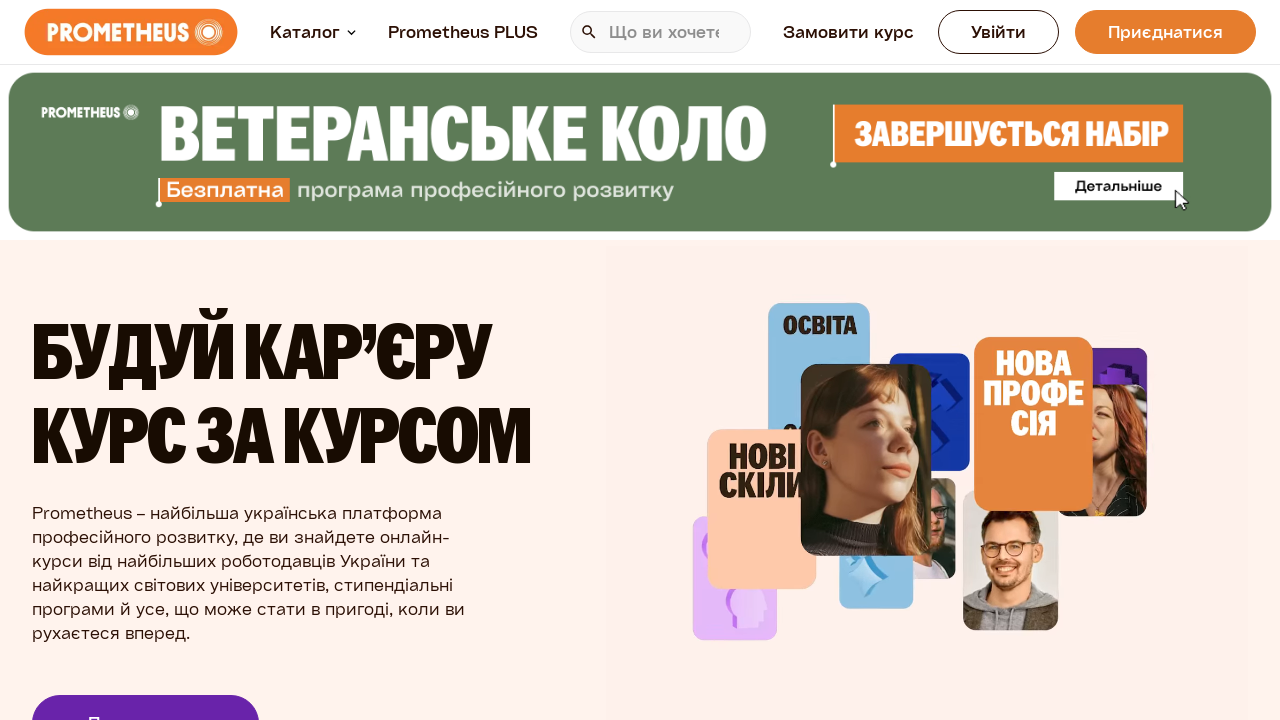

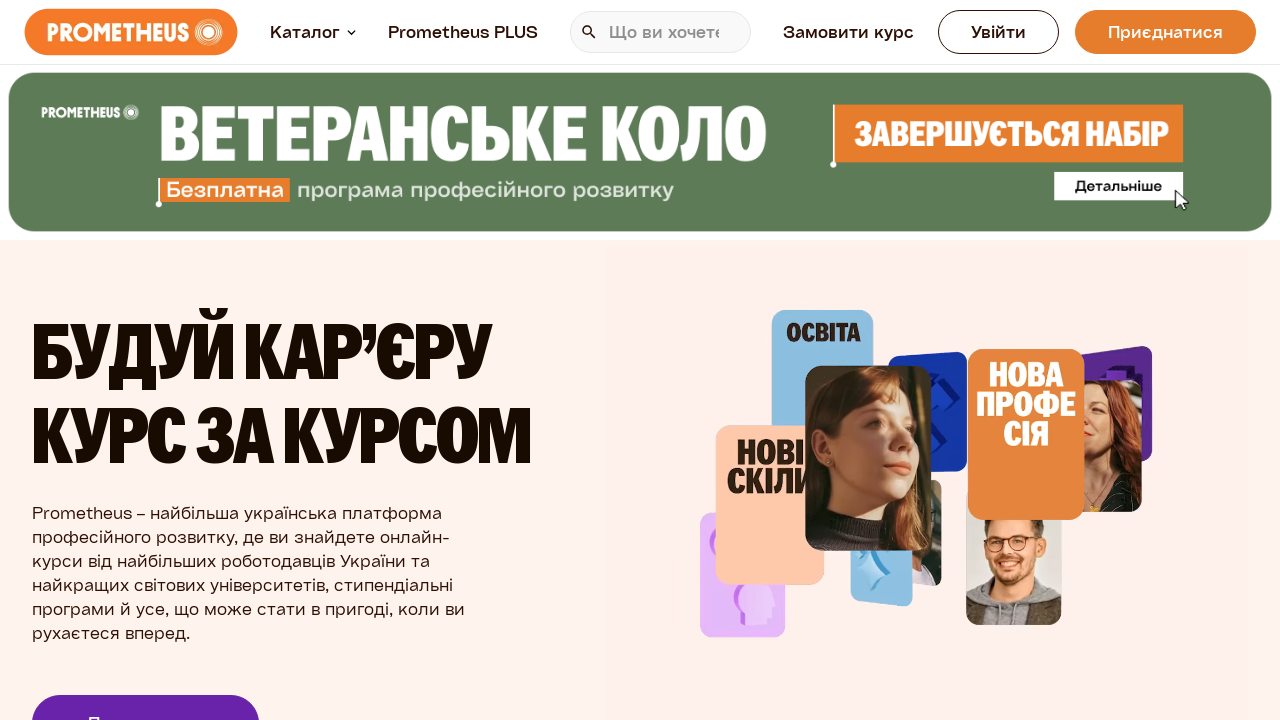